Navigates to the Puma India website homepage and verifies it loads successfully

Starting URL: https://in.puma.com/

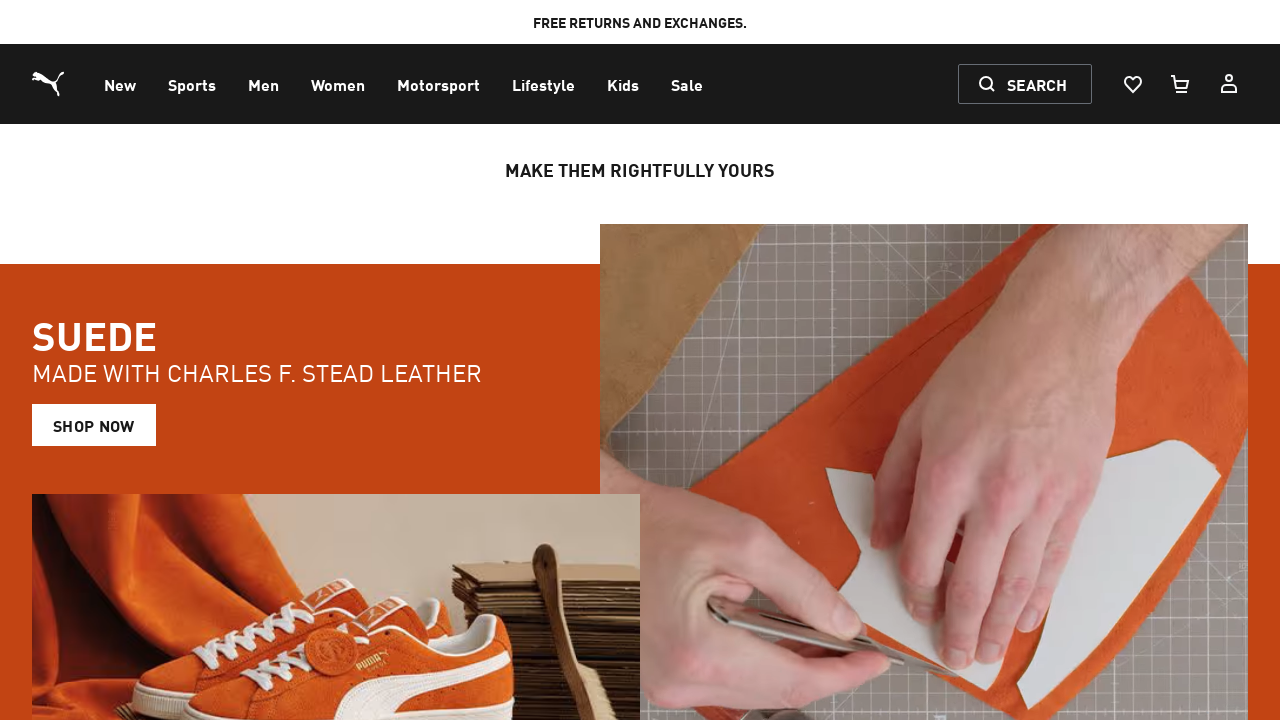

Waited for Puma India homepage to load (domcontentloaded state)
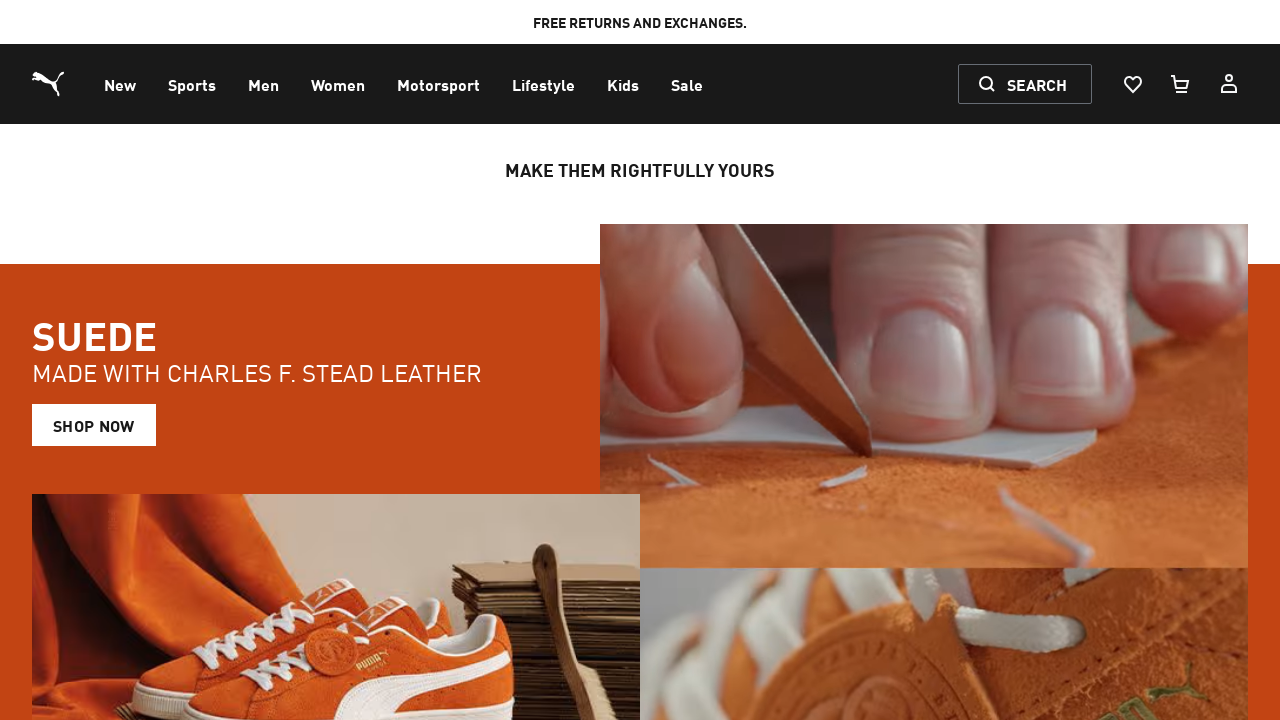

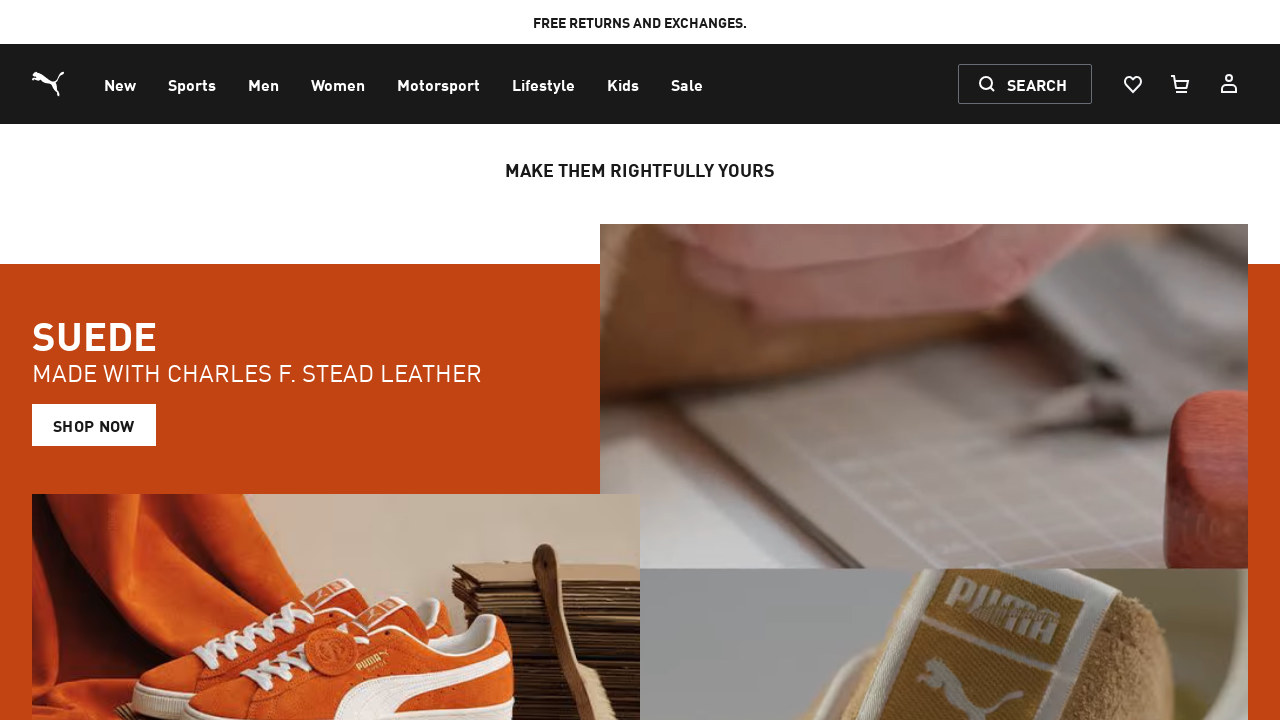